Tests file upload functionality by selecting a file via the file input field, submitting the form, and verifying the uploaded filename is displayed correctly.

Starting URL: https://the-internet.herokuapp.com/upload

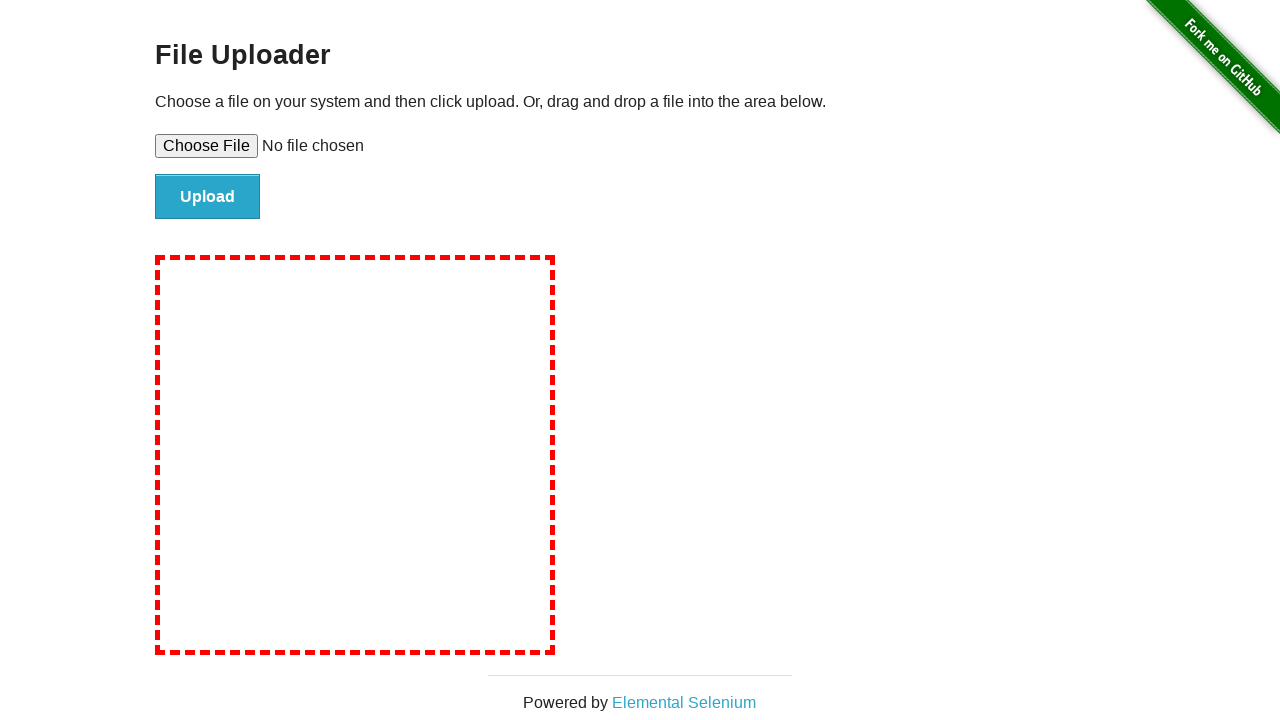

Created temporary test file 'test-upload-file.txt' with test content
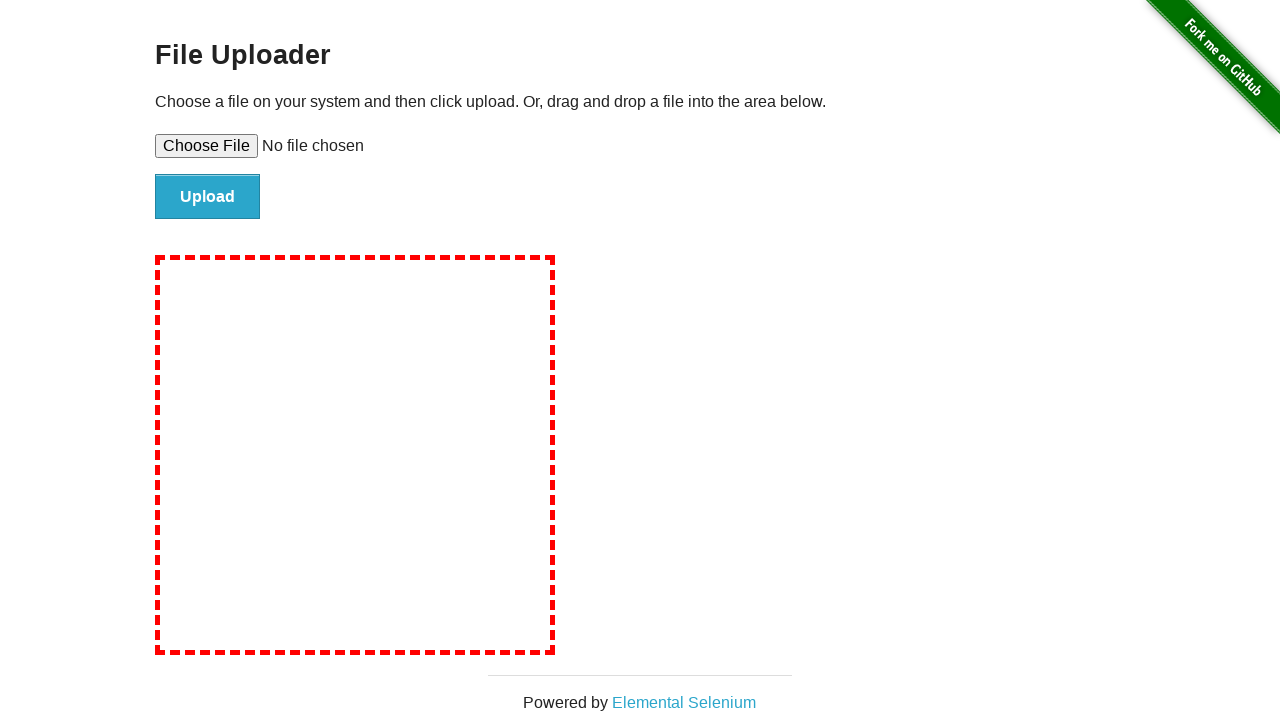

Selected test file via file input field
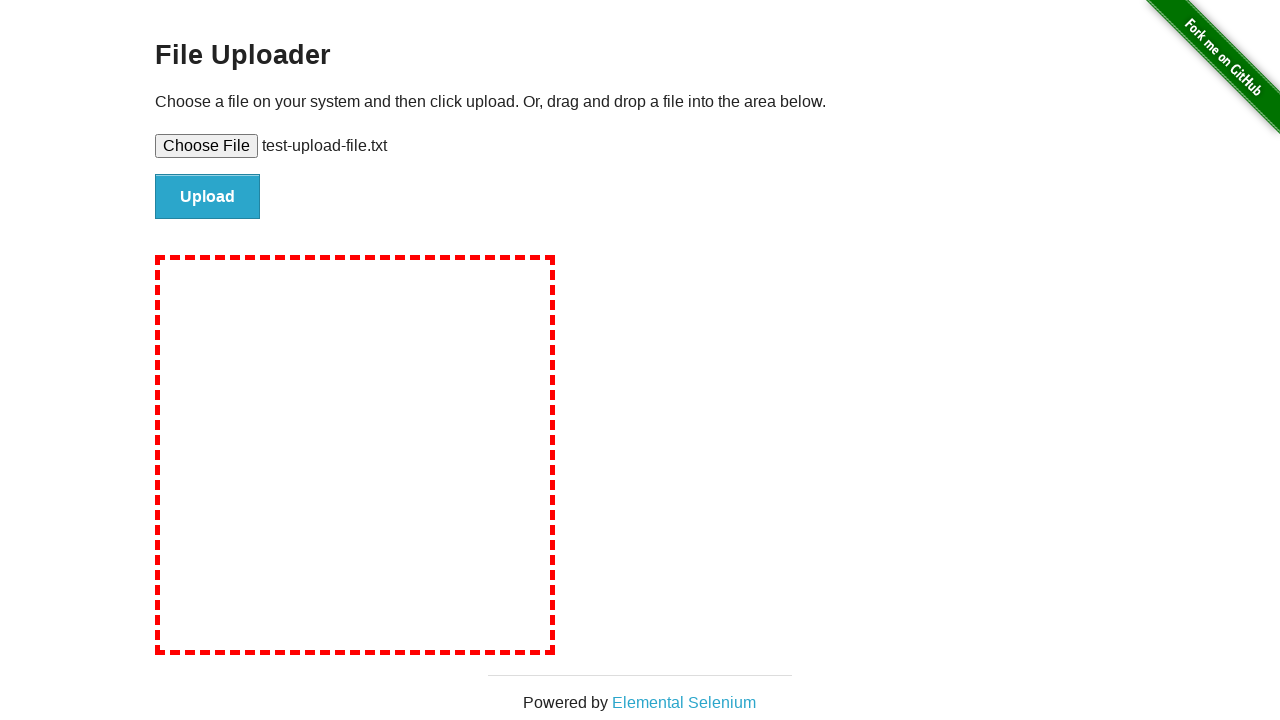

Clicked submit button to upload file at (208, 197) on #file-submit
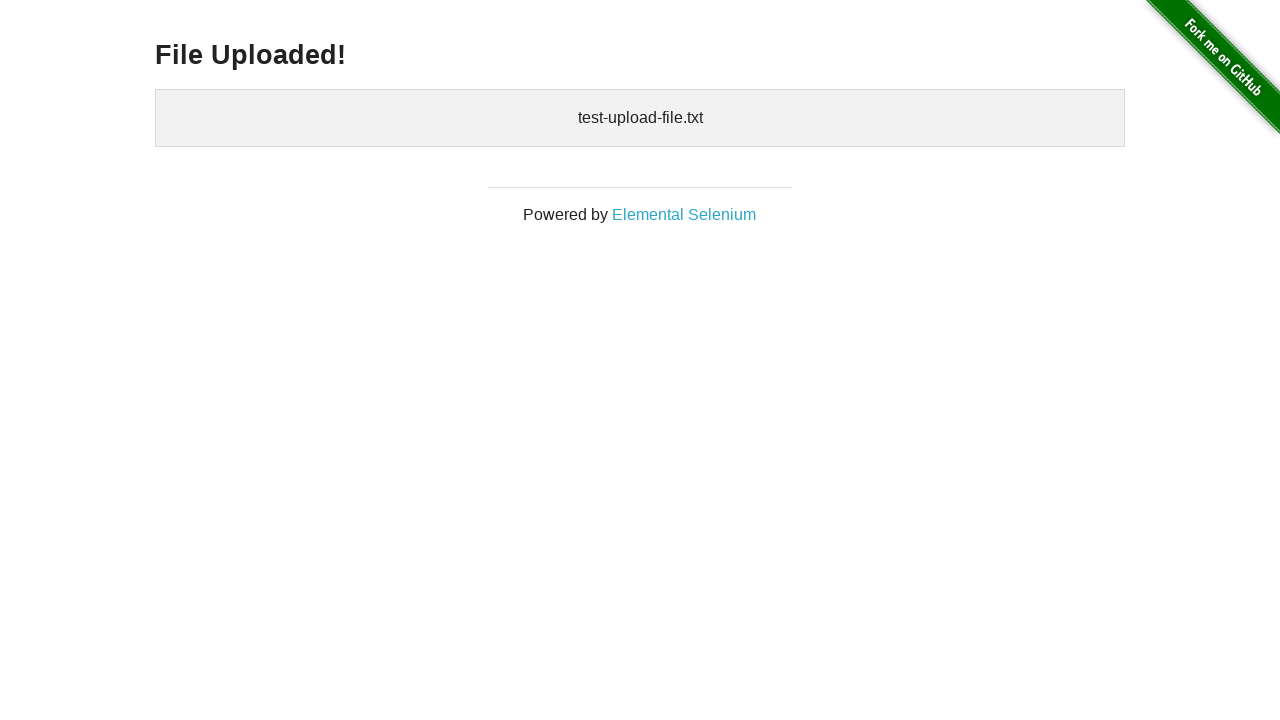

Verified uploaded filename is displayed correctly
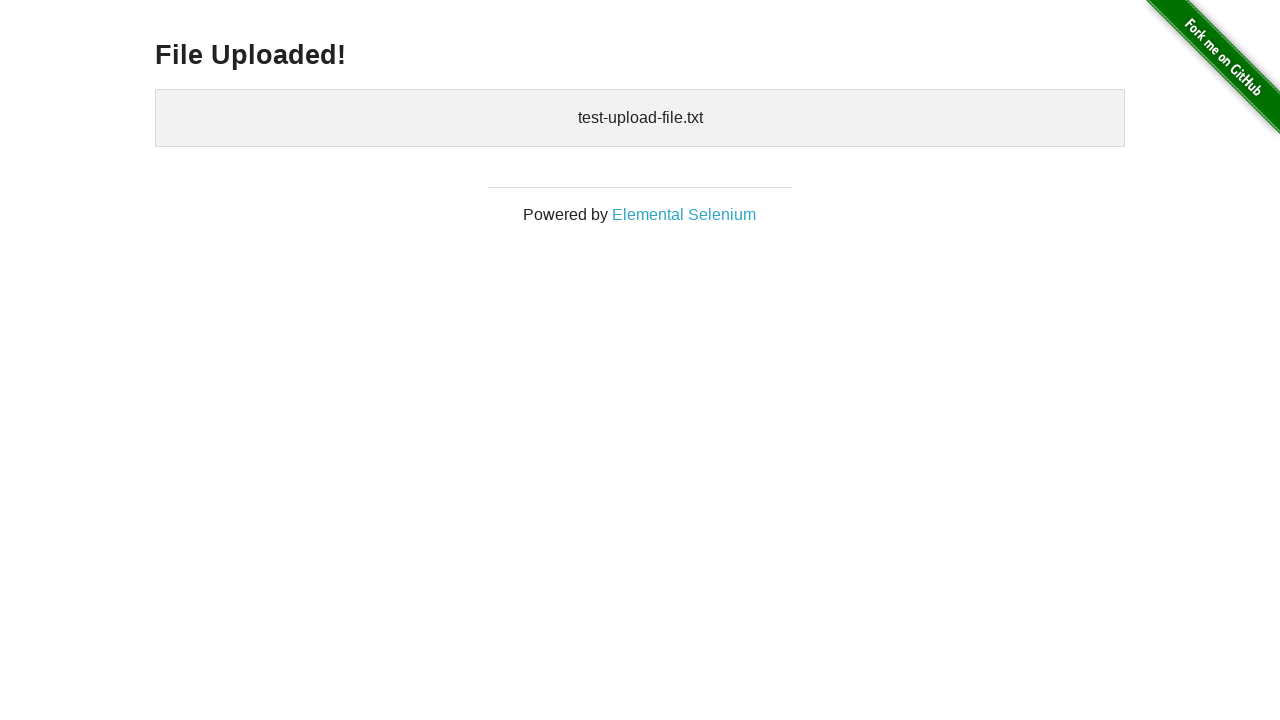

Cleaned up temporary test file
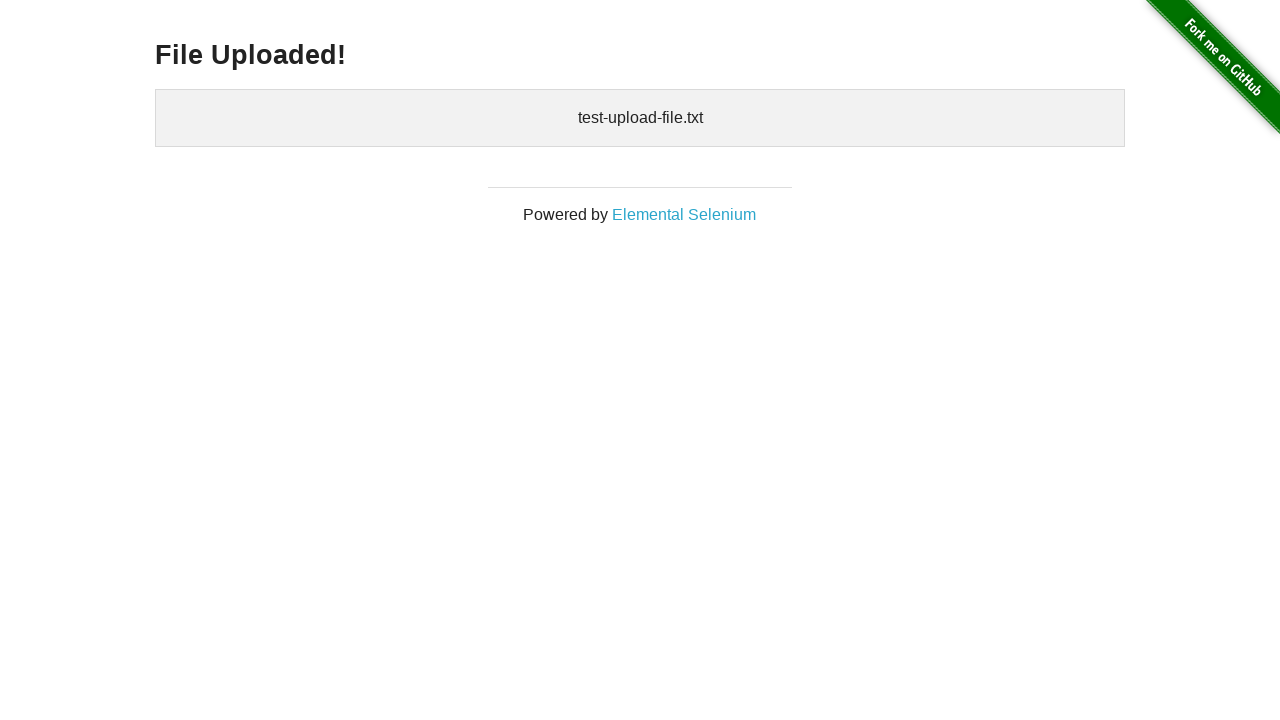

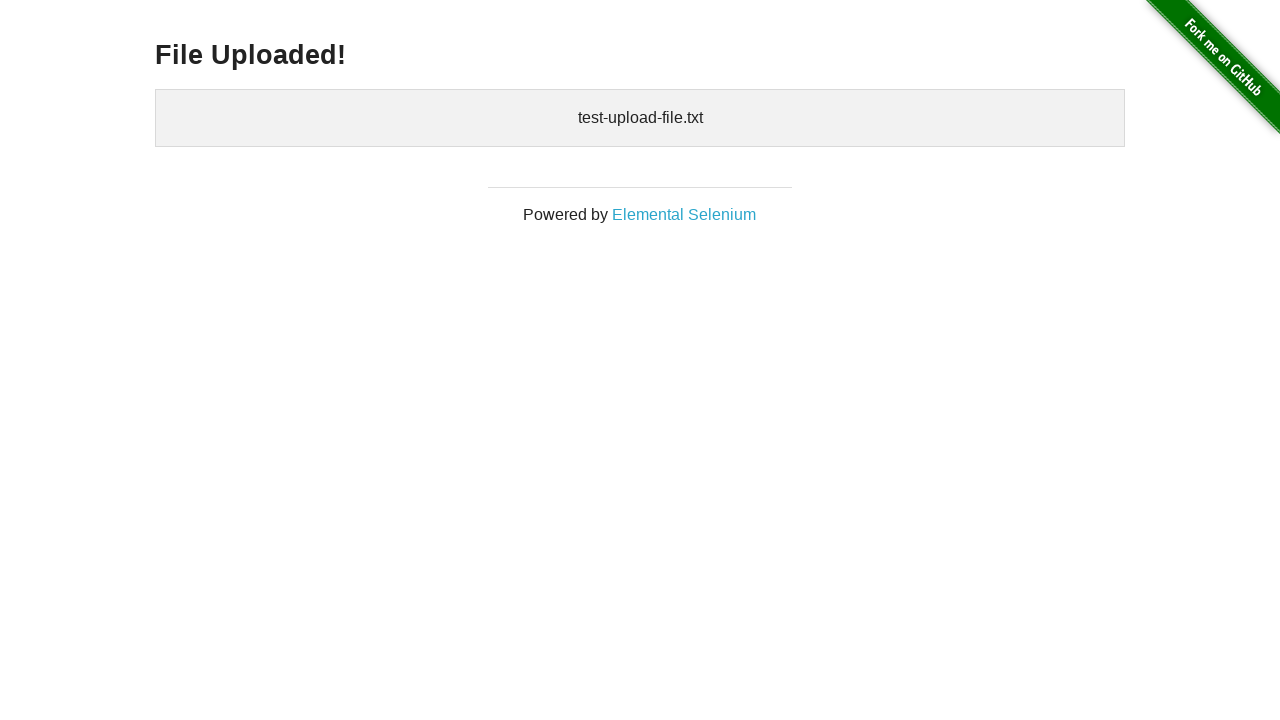